Tests dropdown menu interaction by hovering over a menu element and clicking on a submenu item

Starting URL: https://omayo.blogspot.com/

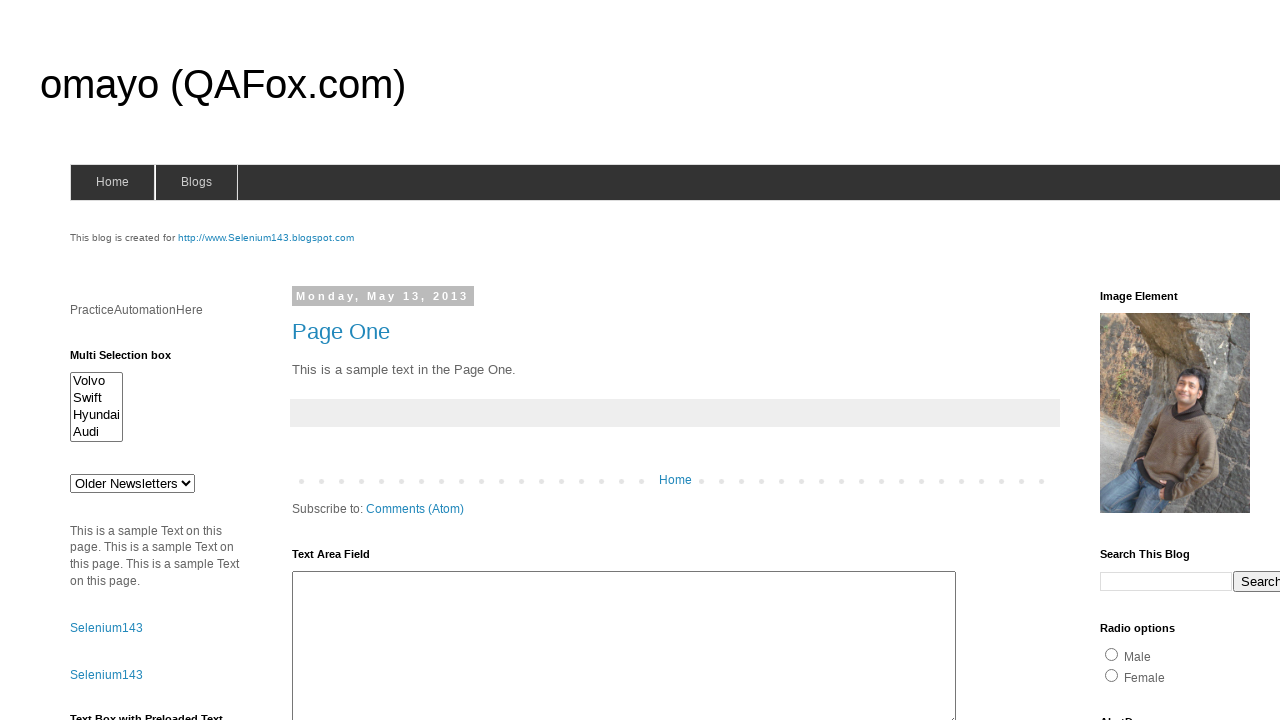

Clicked on blogs menu at (196, 182) on #blogsmenu
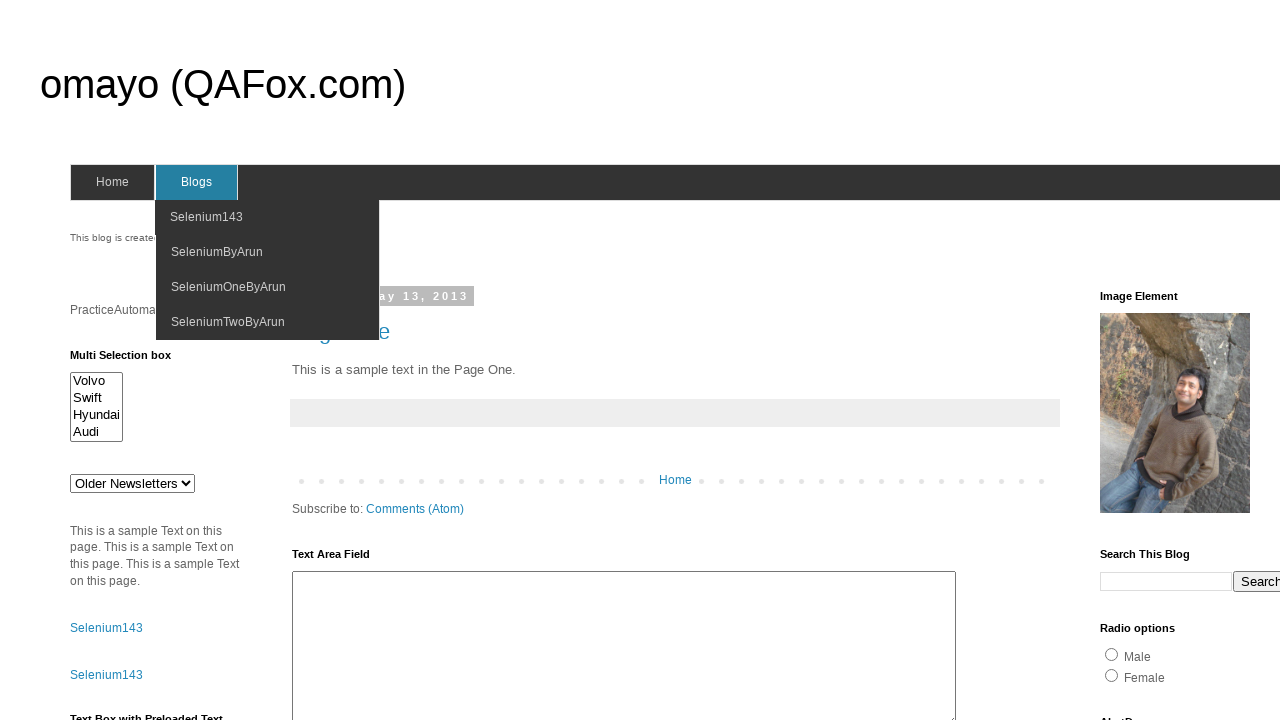

Clicked on SeleniumByArun submenu option at (217, 252) on xpath=//span[text()='SeleniumByArun']
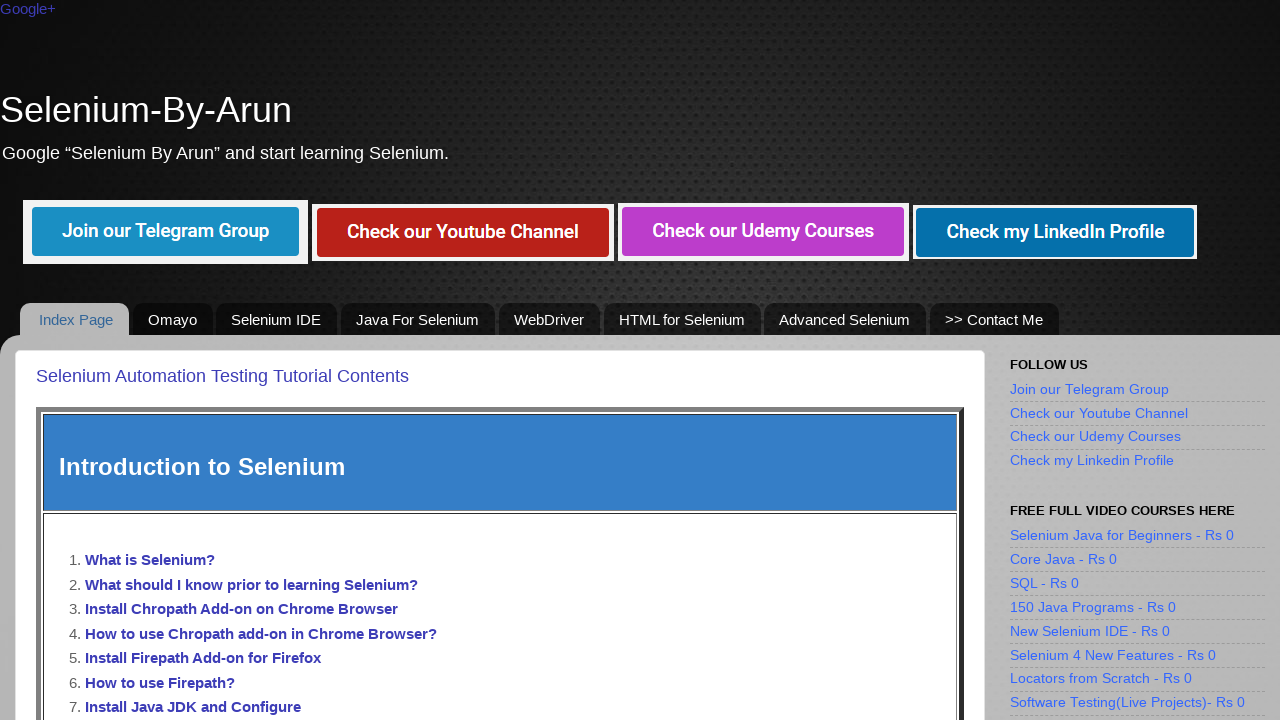

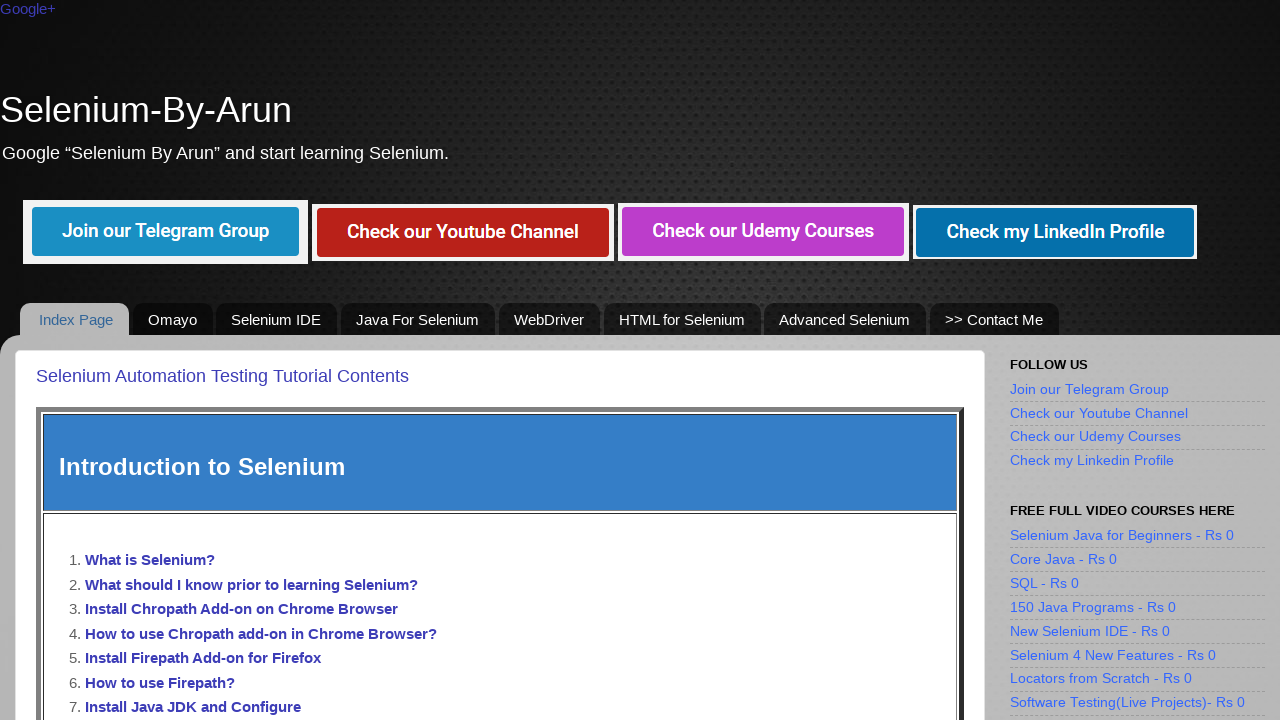